Tests product search functionality on GreenCart by searching for a product on the landing page, then navigating to the Top Deals page in a new window and searching for the same product to verify the product names match.

Starting URL: https://rahulshettyacademy.com/seleniumPractise/#/

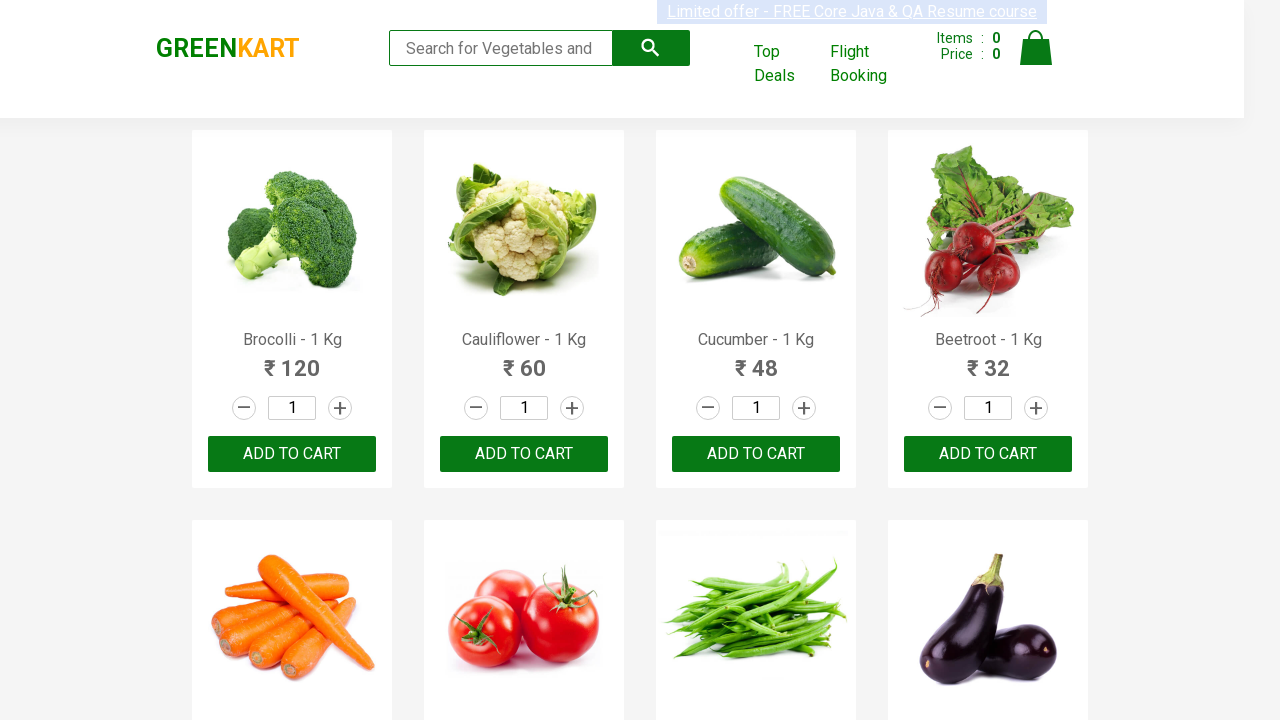

Filled search field with 'Tom' on landing page on input[type='search']
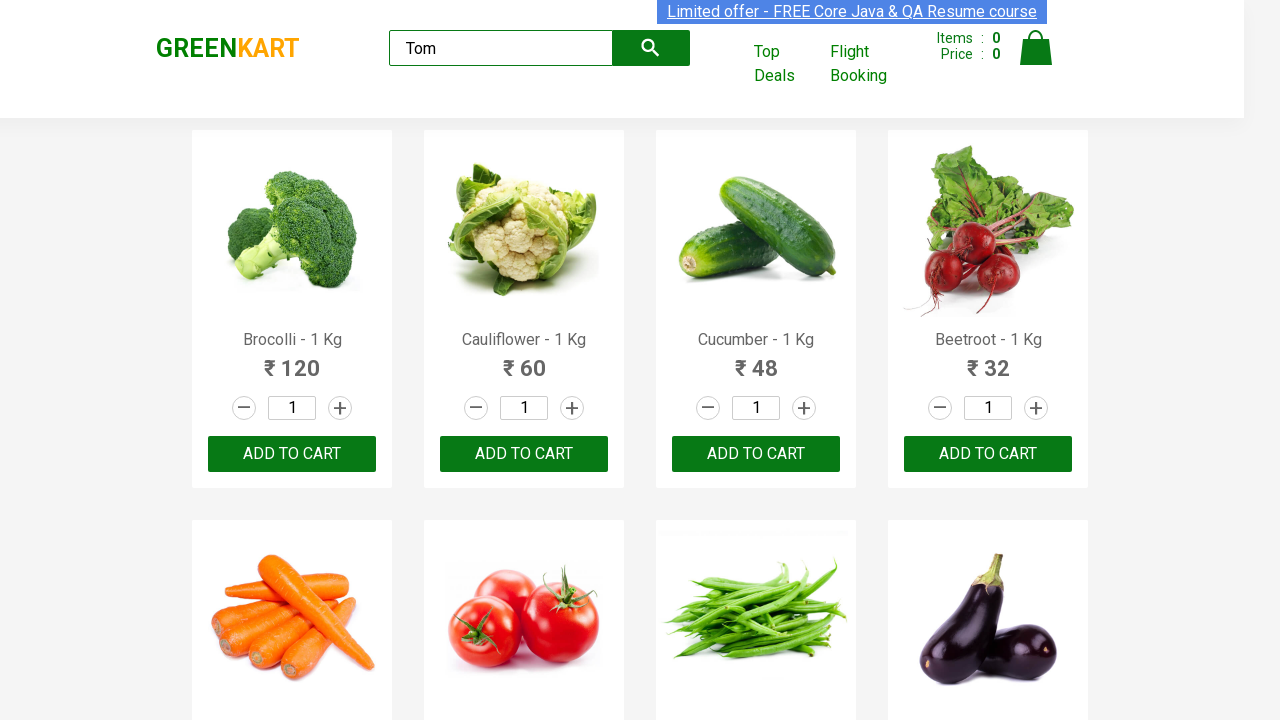

Waited 2 seconds for search results to load
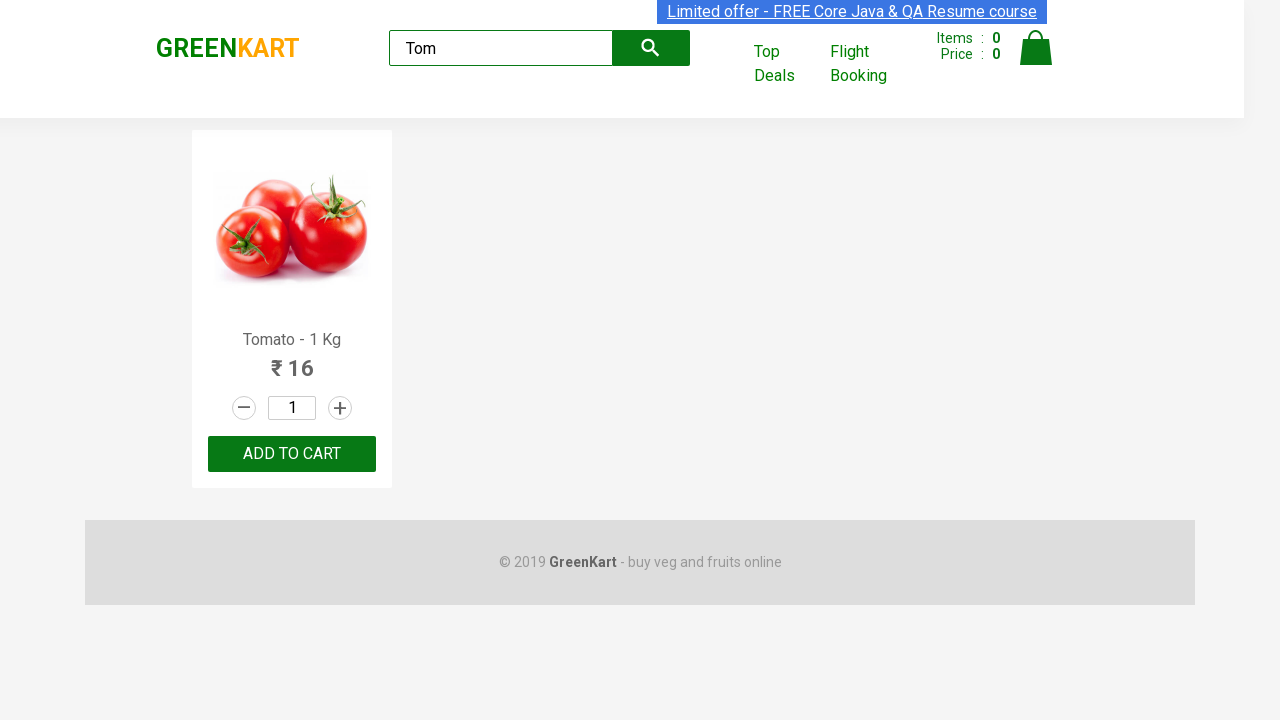

Retrieved product name from landing page
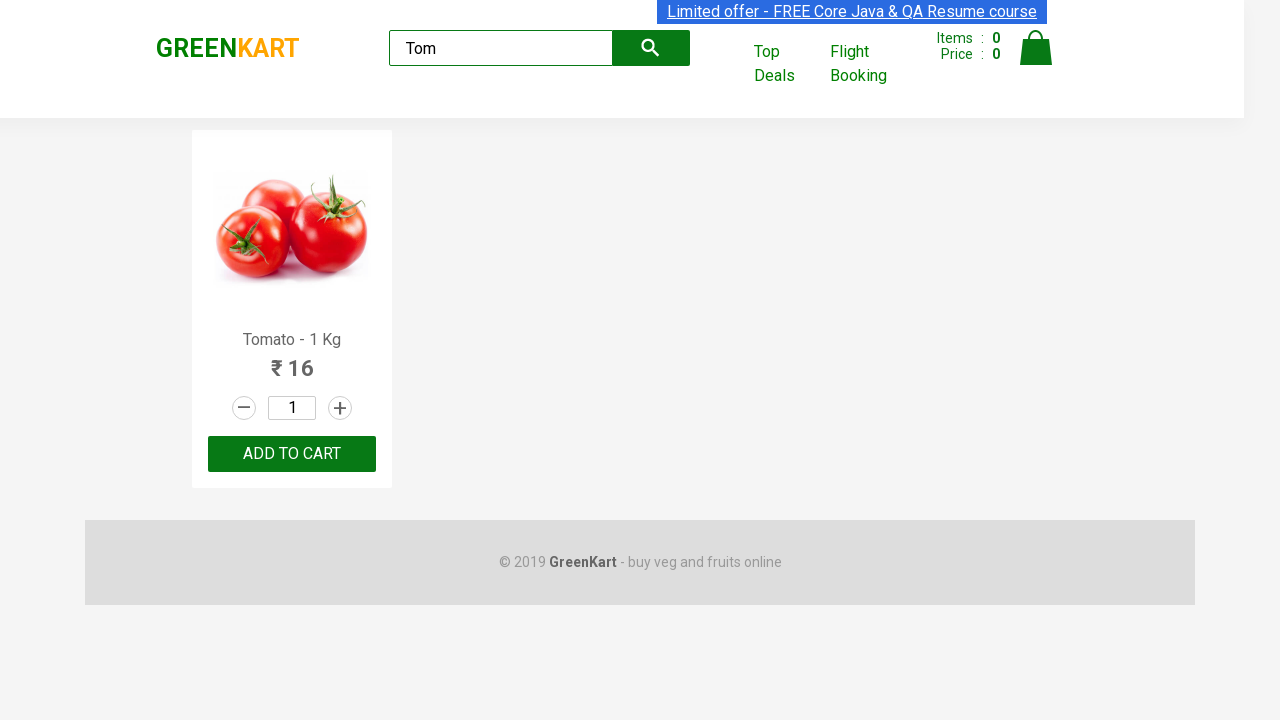

Extracted product name from landing page: Tomato
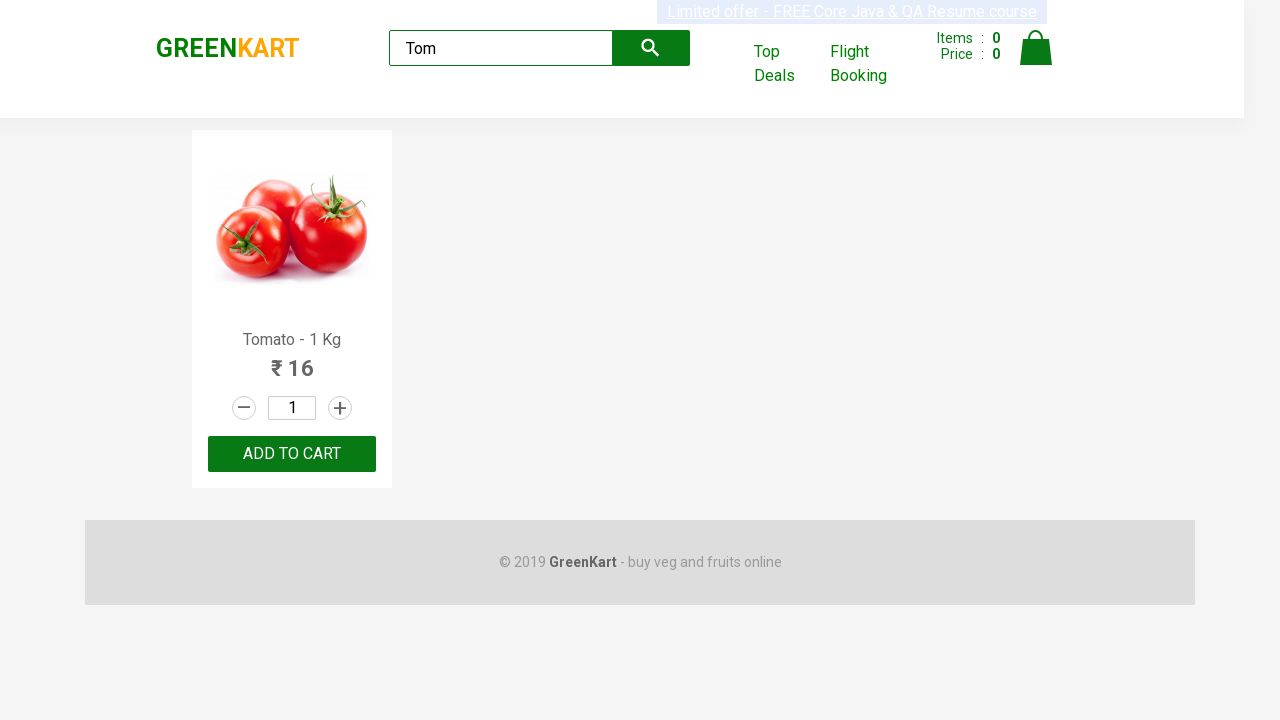

Clicked 'Top Deals' link to open new window at (787, 64) on text=Top Deals
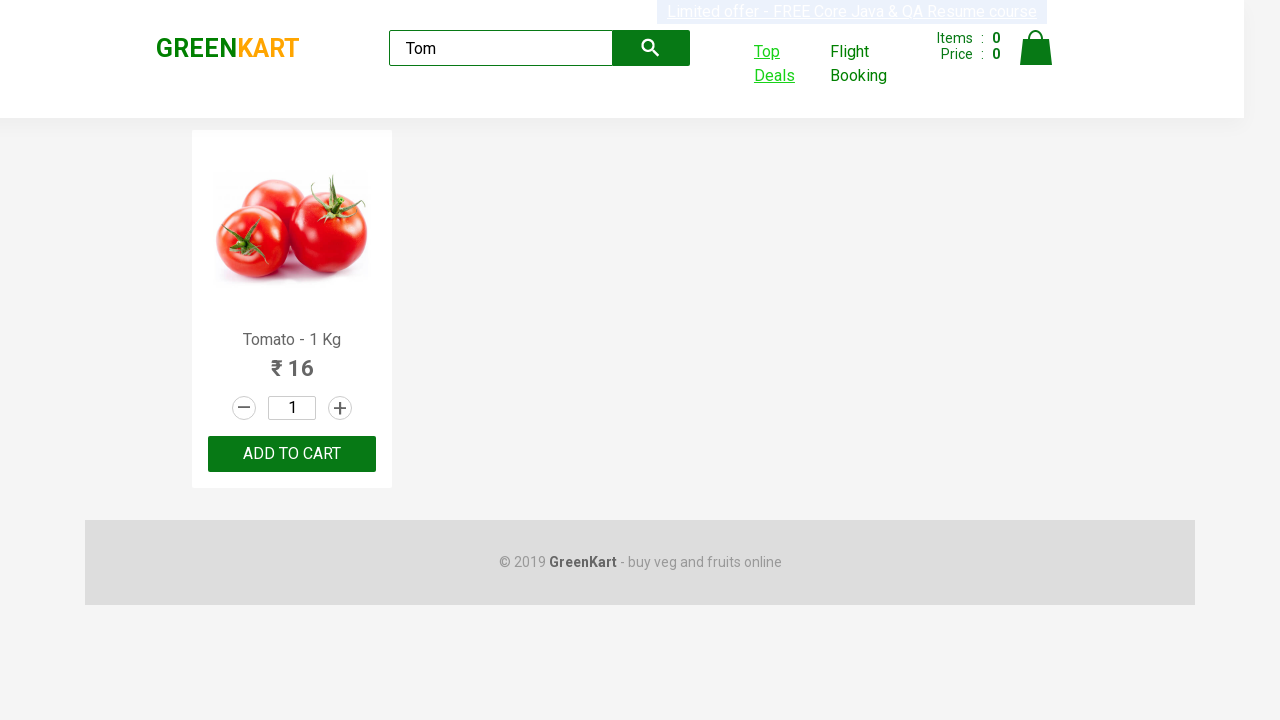

Switched to new page/tab
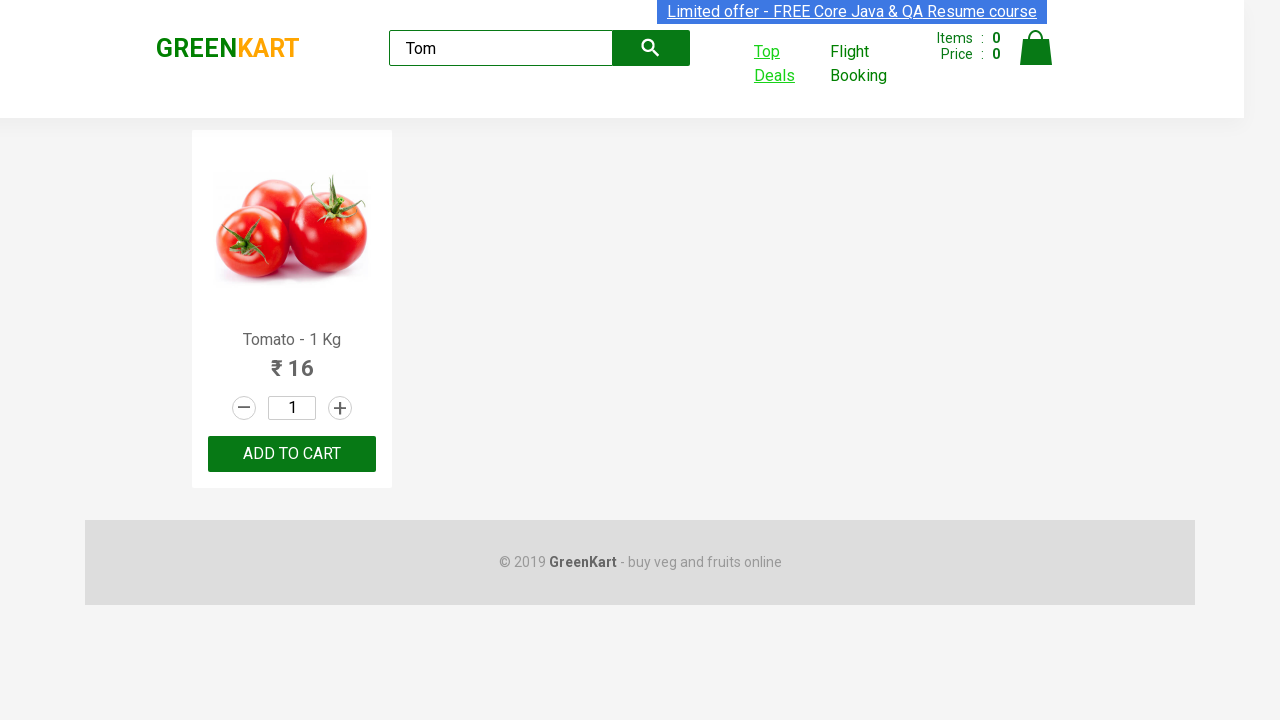

Waited for new page to fully load
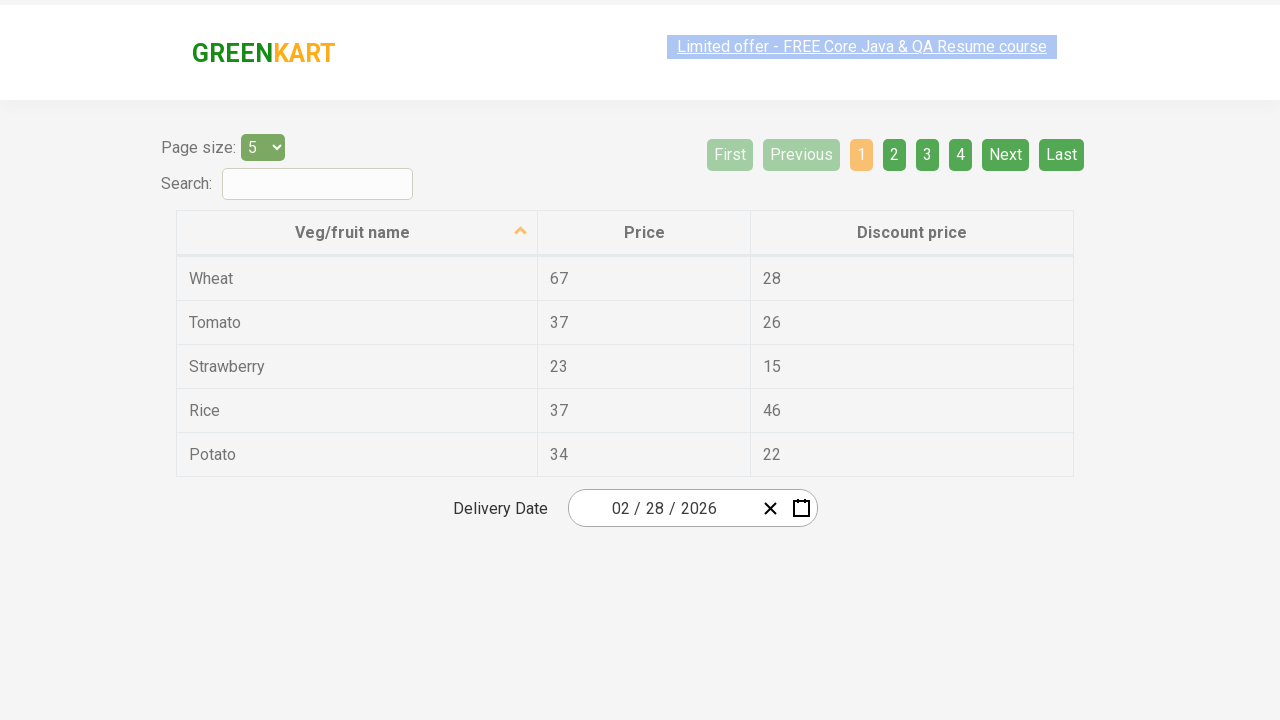

Waited 2 seconds for offers page to be ready
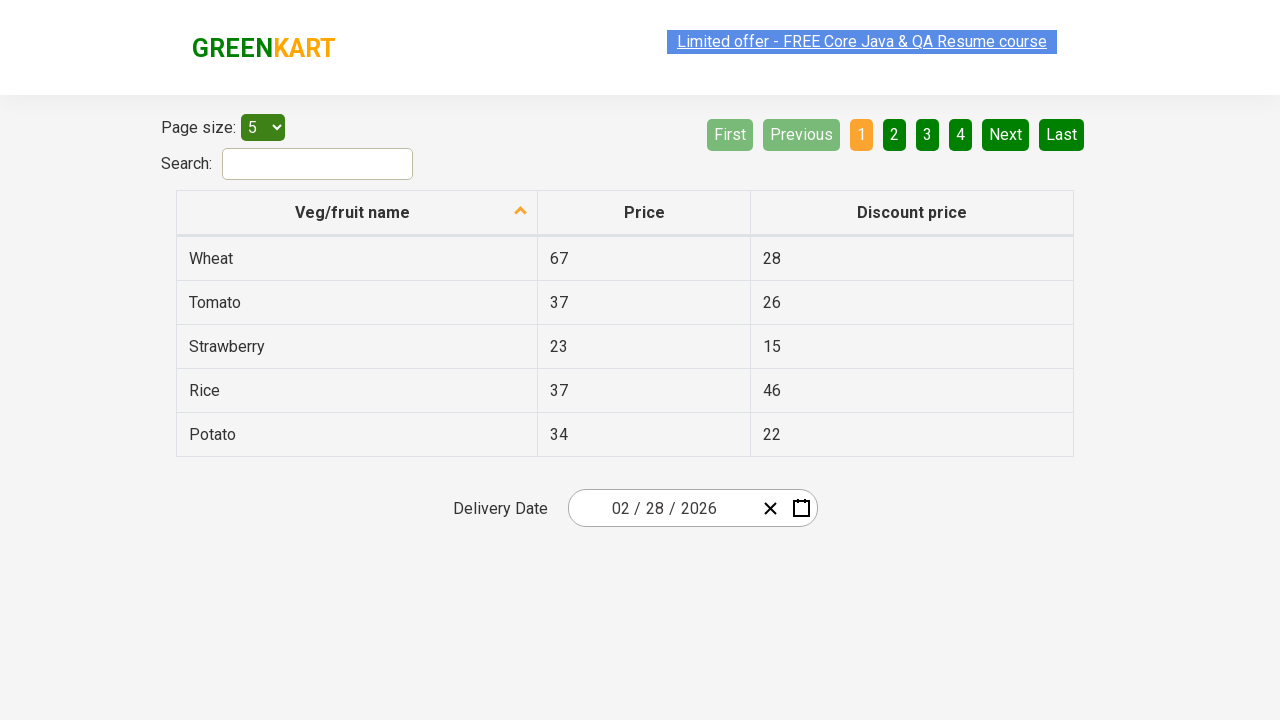

Filled search field with 'Tom' on offers page on input[type='search']
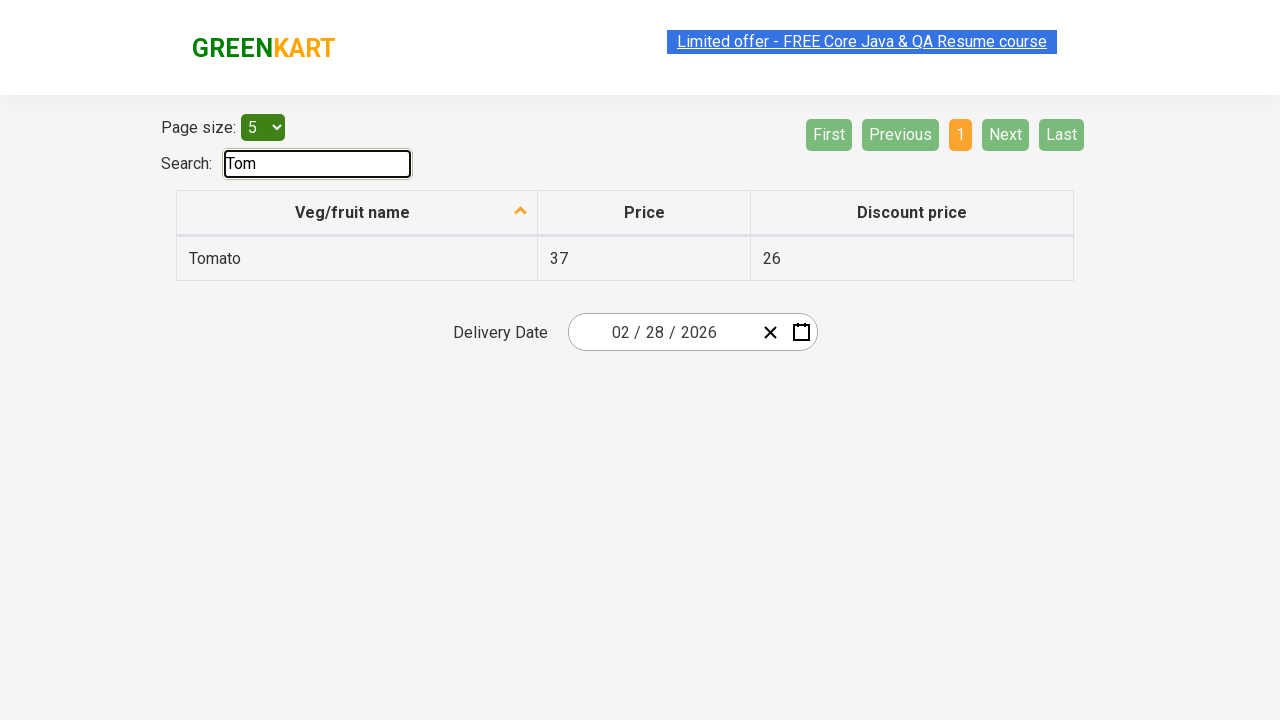

Retrieved product name from offers page
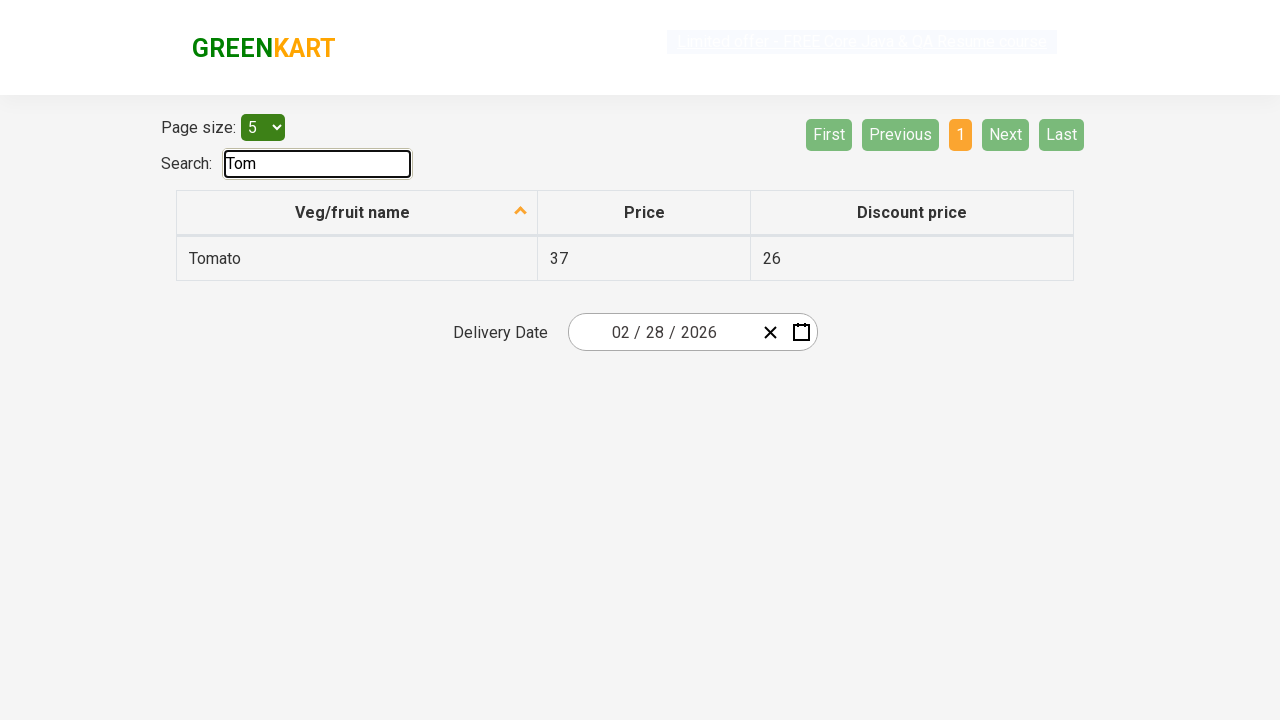

Verified product names match: 'Tomato' == 'Tomato'
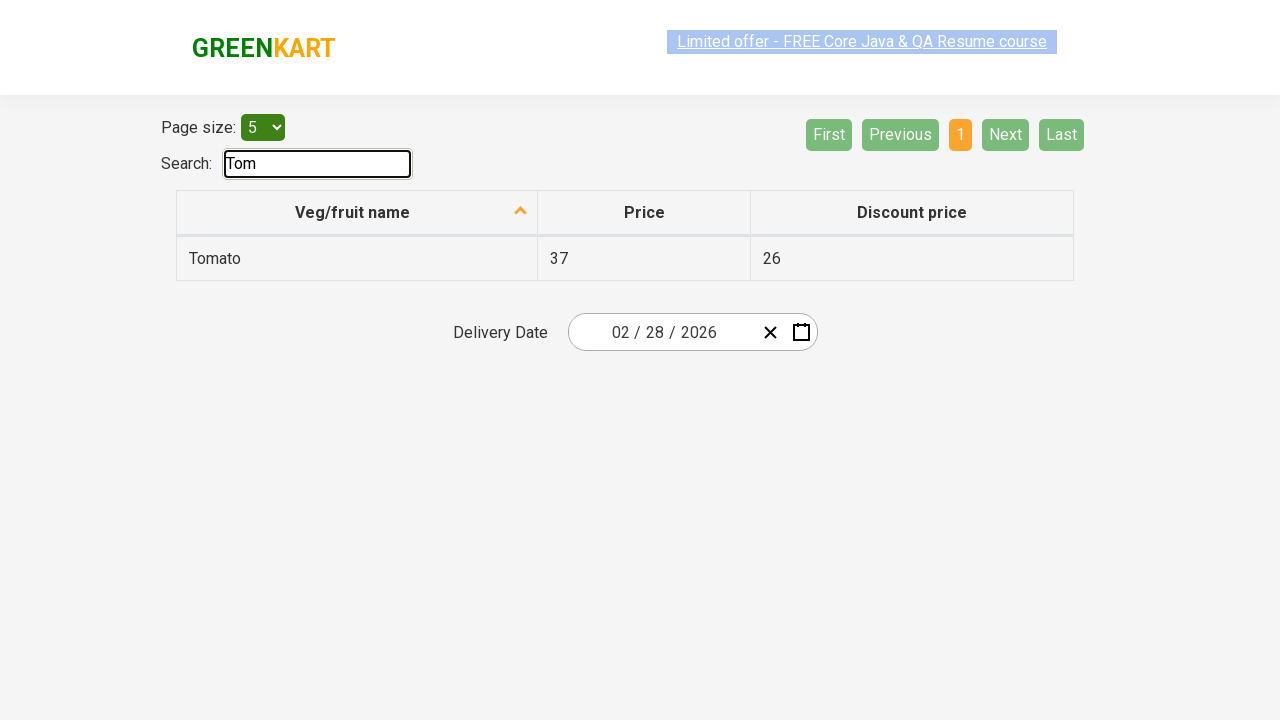

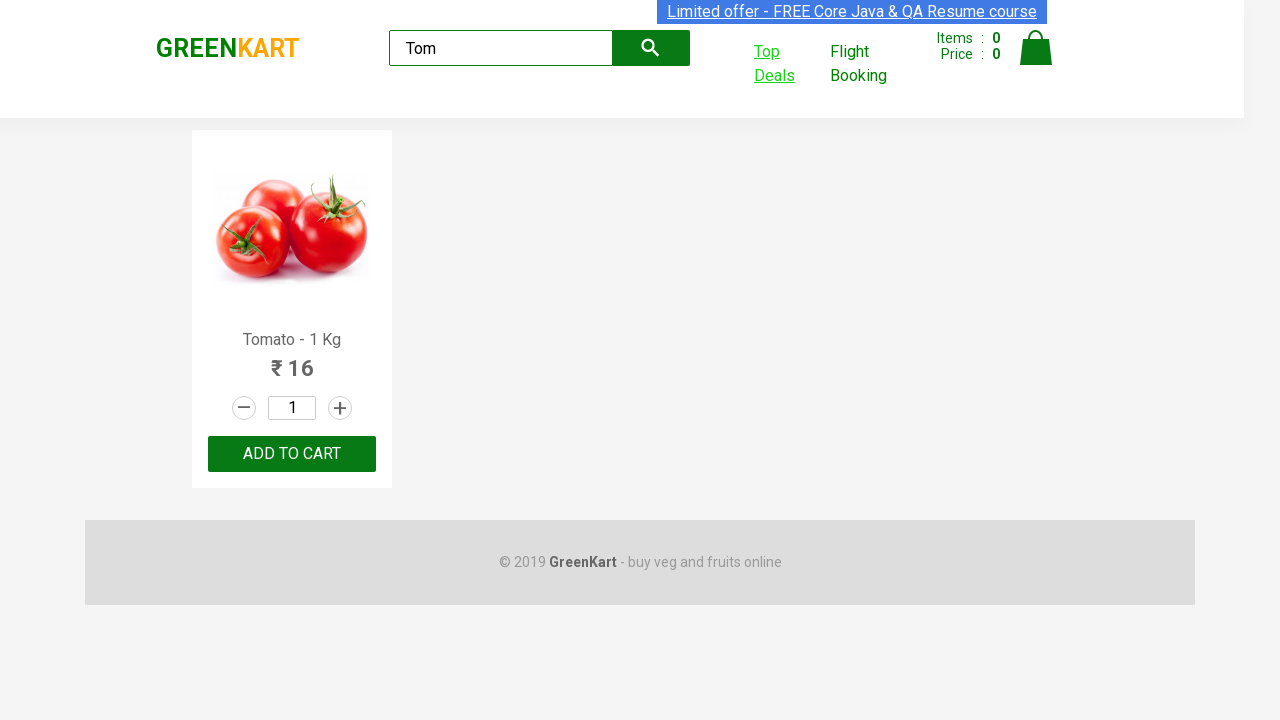